Navigates to the FXSSI sentiment ratio tool page and clicks on a specific currency pair symbol to view its trading sentiment data.

Starting URL: https://fxssi.com/tools/current-ratio?filter=AUDJPY

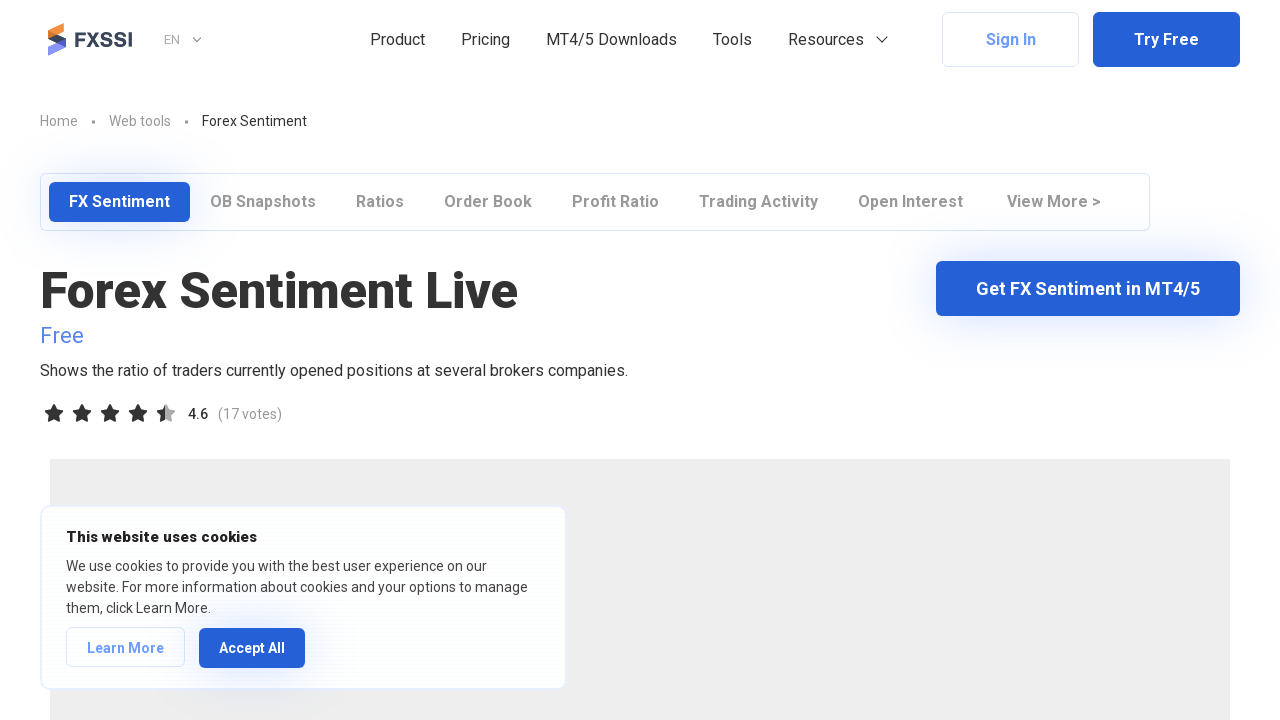

Waited for currency pair buttons to load on FXSSI sentiment ratio tool page
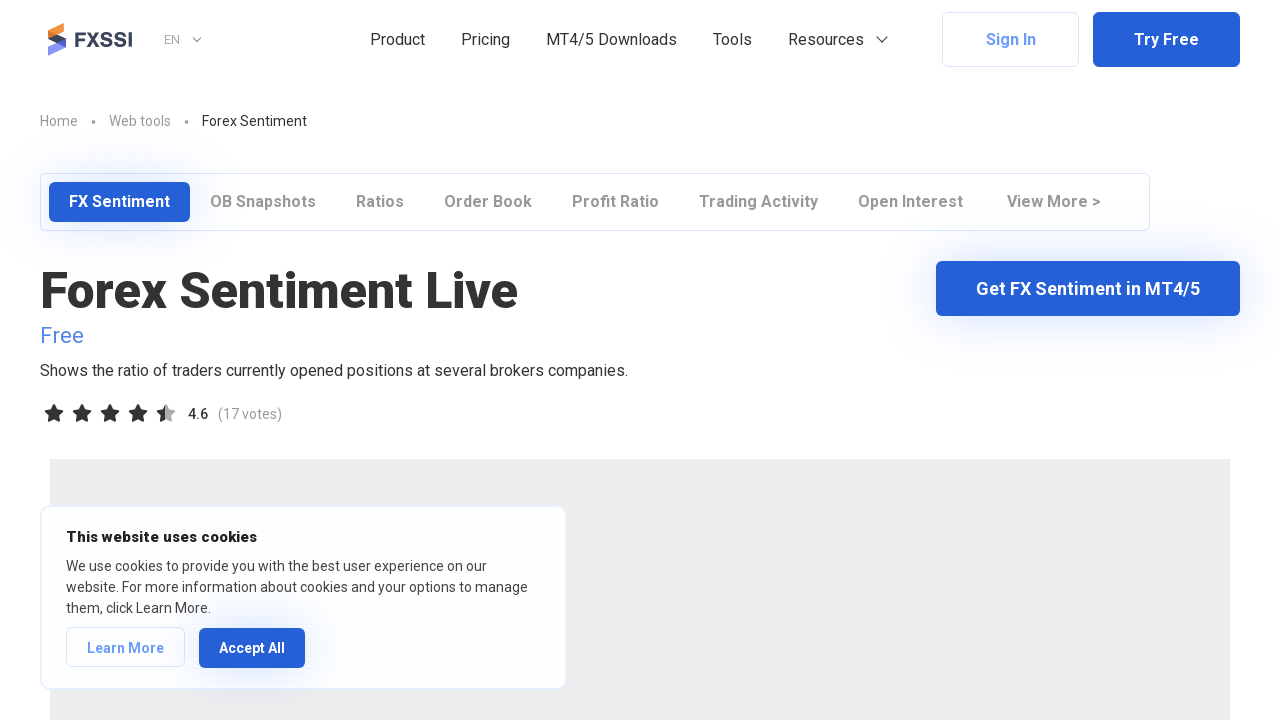

Clicked on EURUSD currency pair button at (955, 360) on div.tool-button:text("EURUSD")
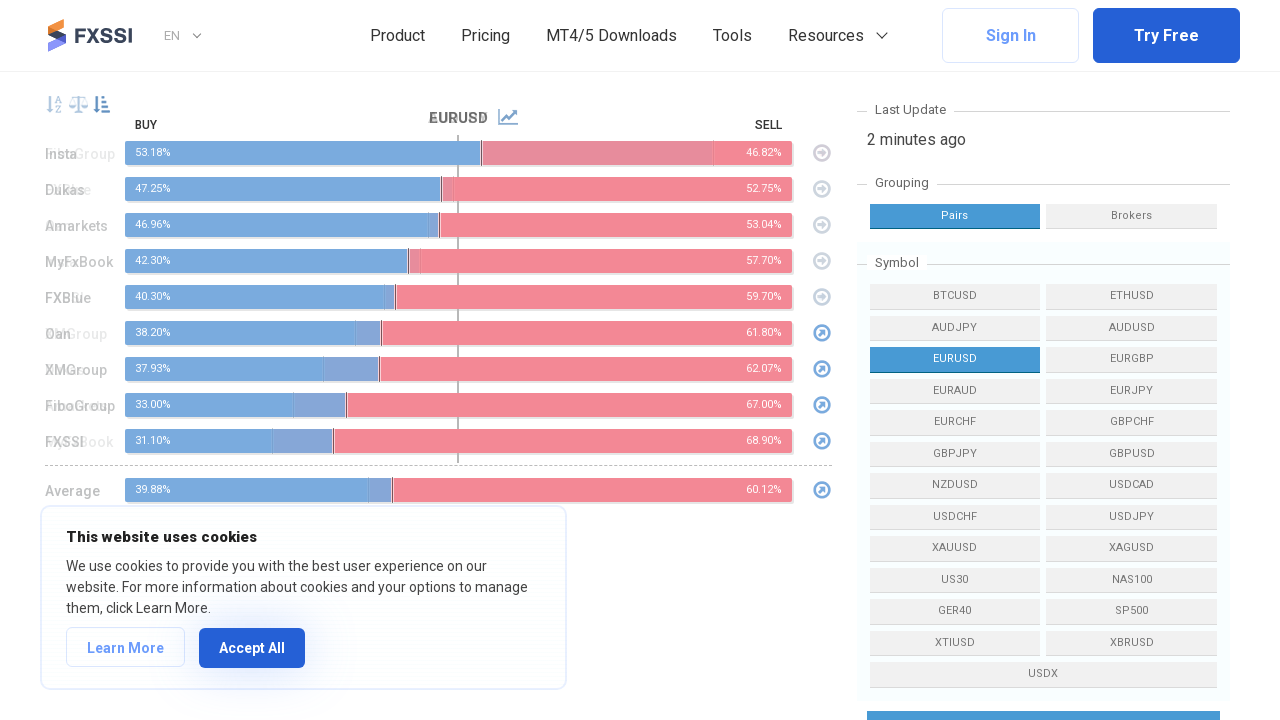

Sentiment ratio data updated and loaded for selected currency pair
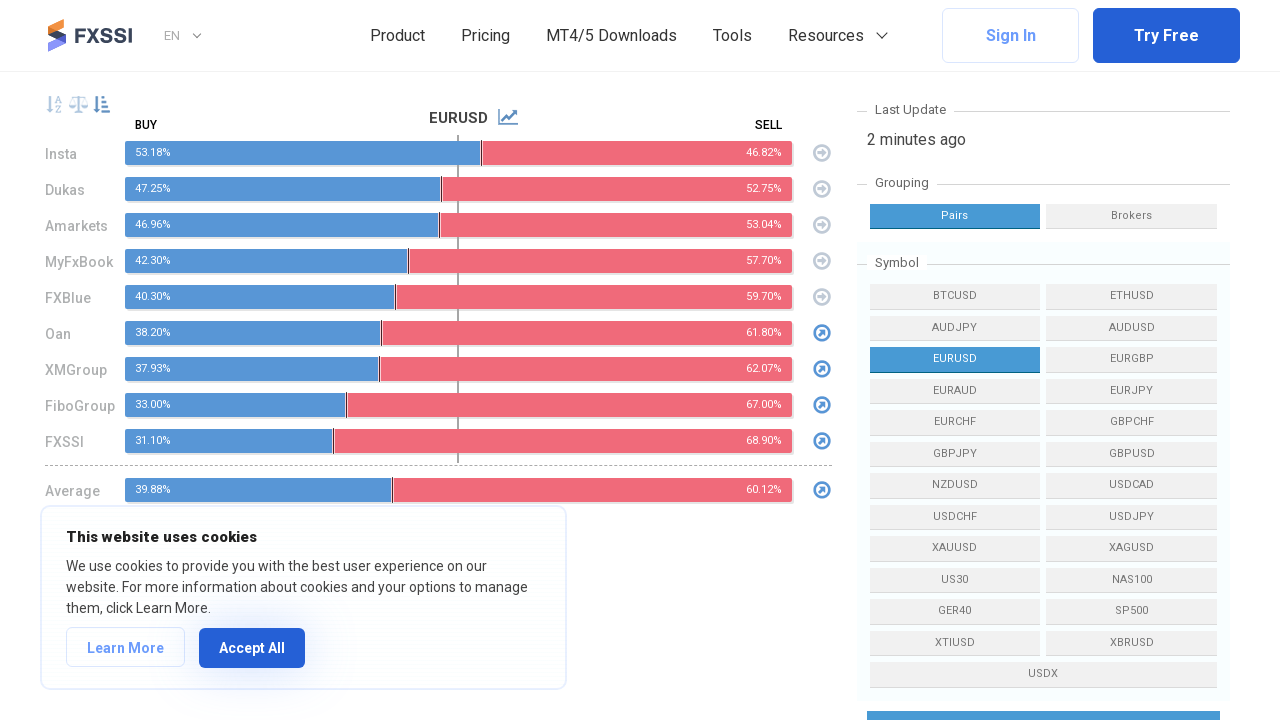

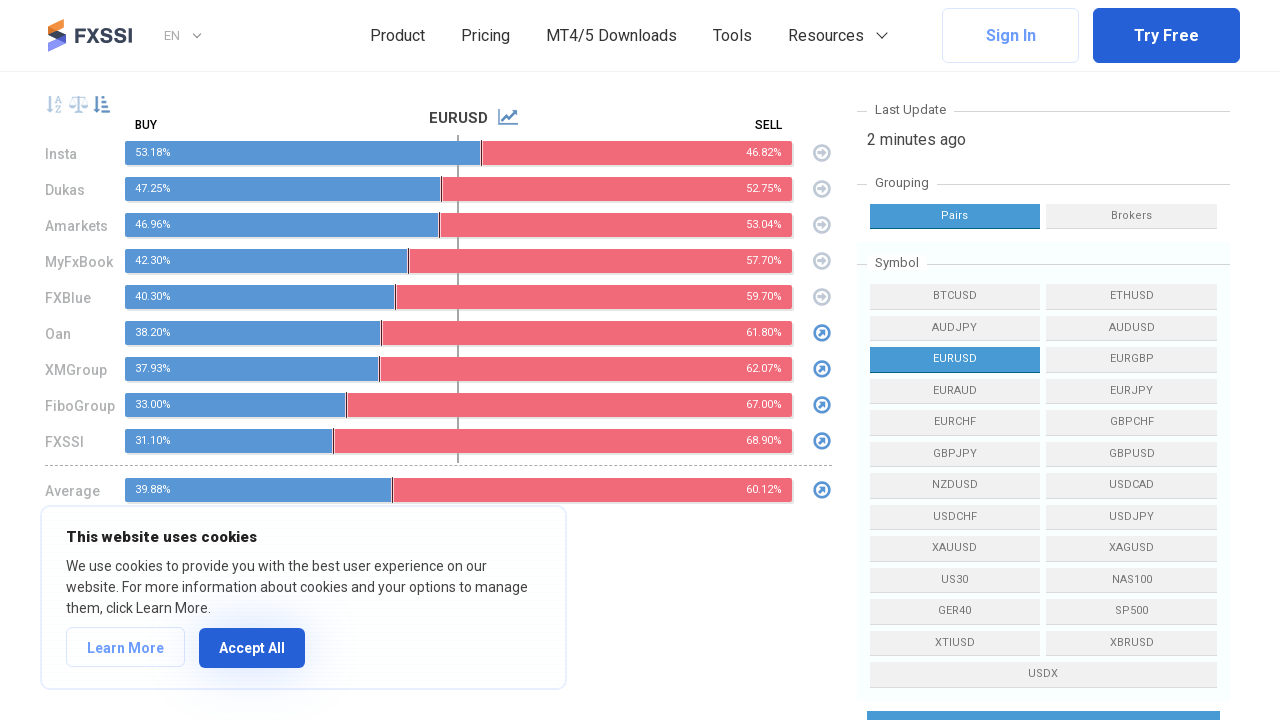